Tests multi-selection functionality on a selectable list by using Ctrl+click to select multiple items

Starting URL: https://demoqa.com/selectable

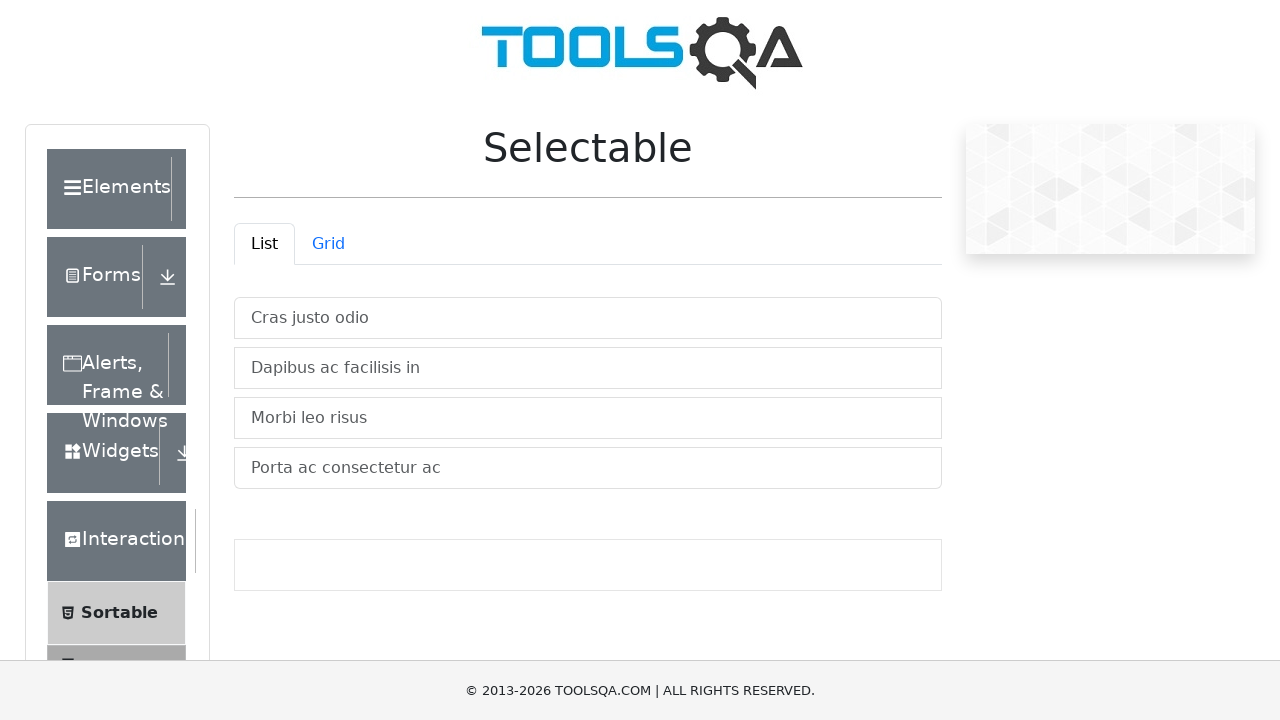

Retrieved all selectable list items from the page
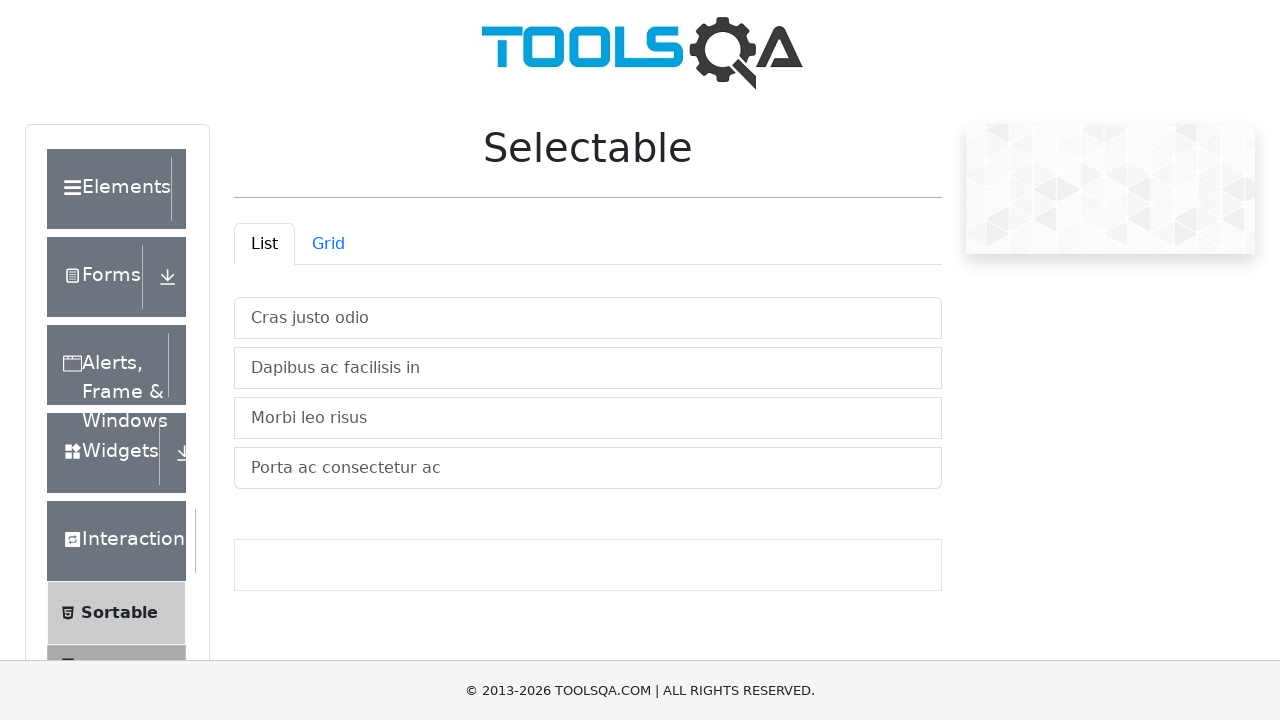

Total selectable items found: 4
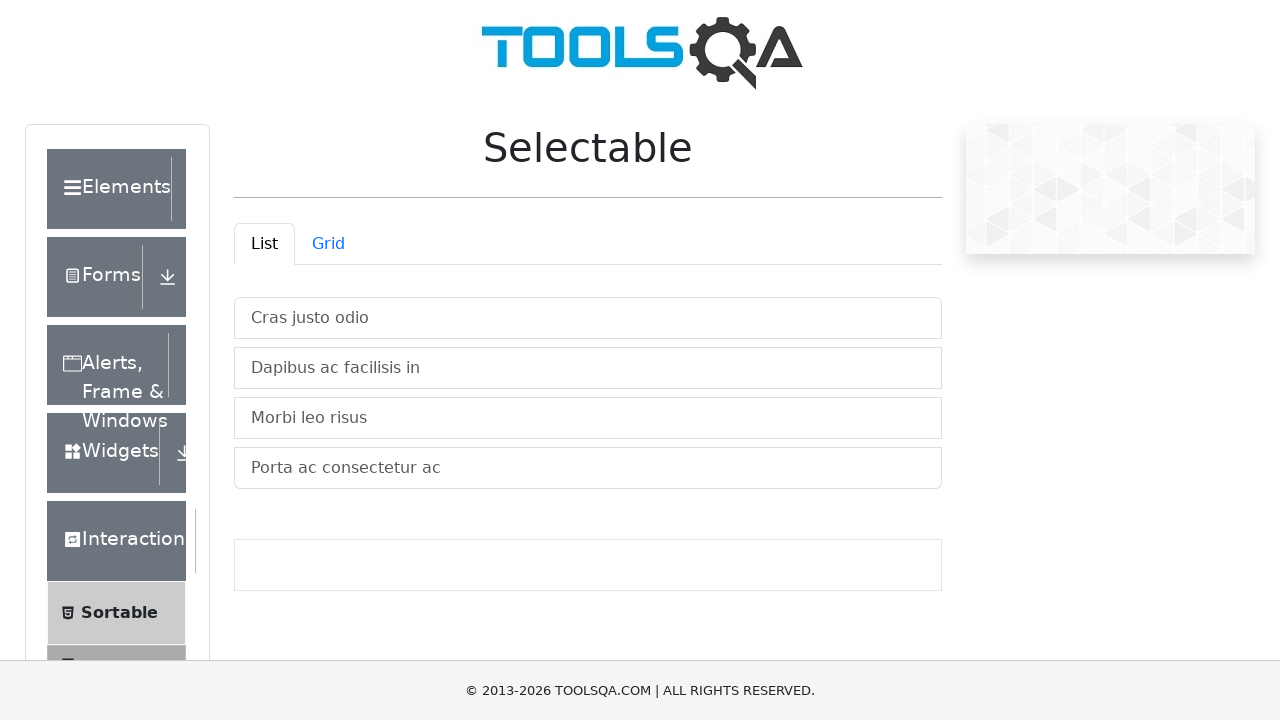

Pressed Ctrl key down to enable multi-select mode
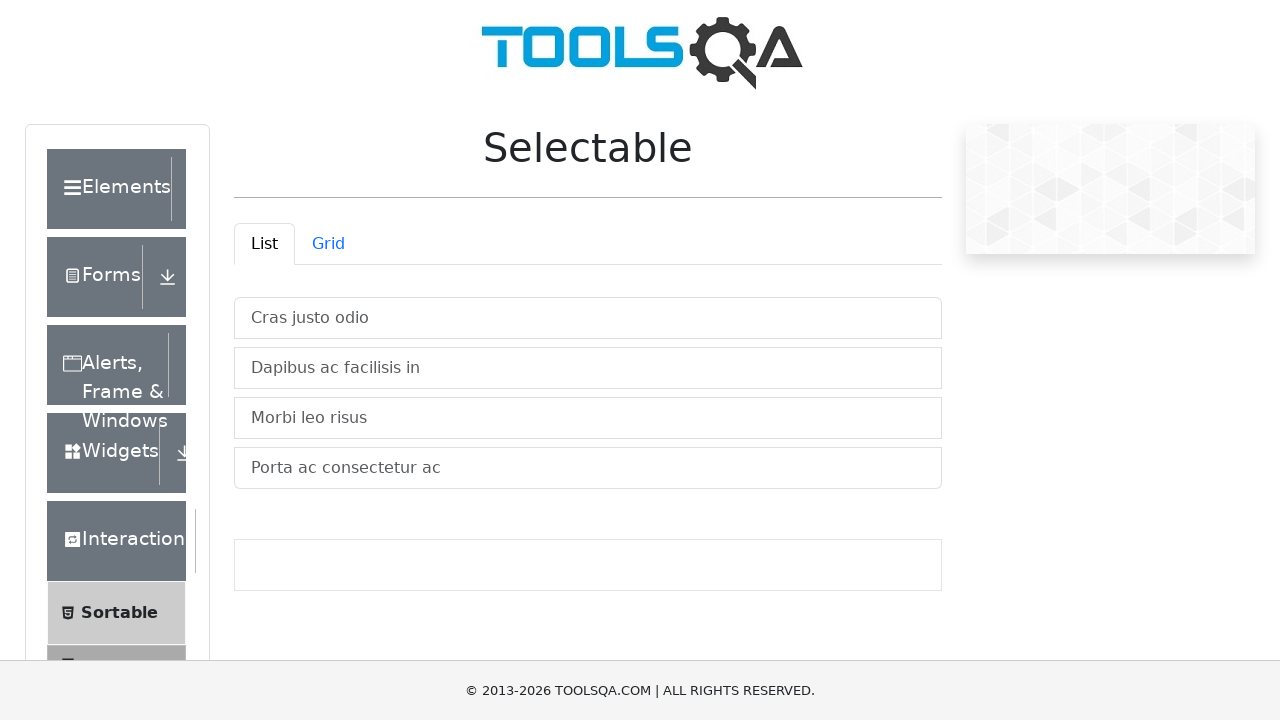

Ctrl+clicked first selectable item at (588, 318) on xpath=//*[@id="verticalListContainer"]/li >> nth=0
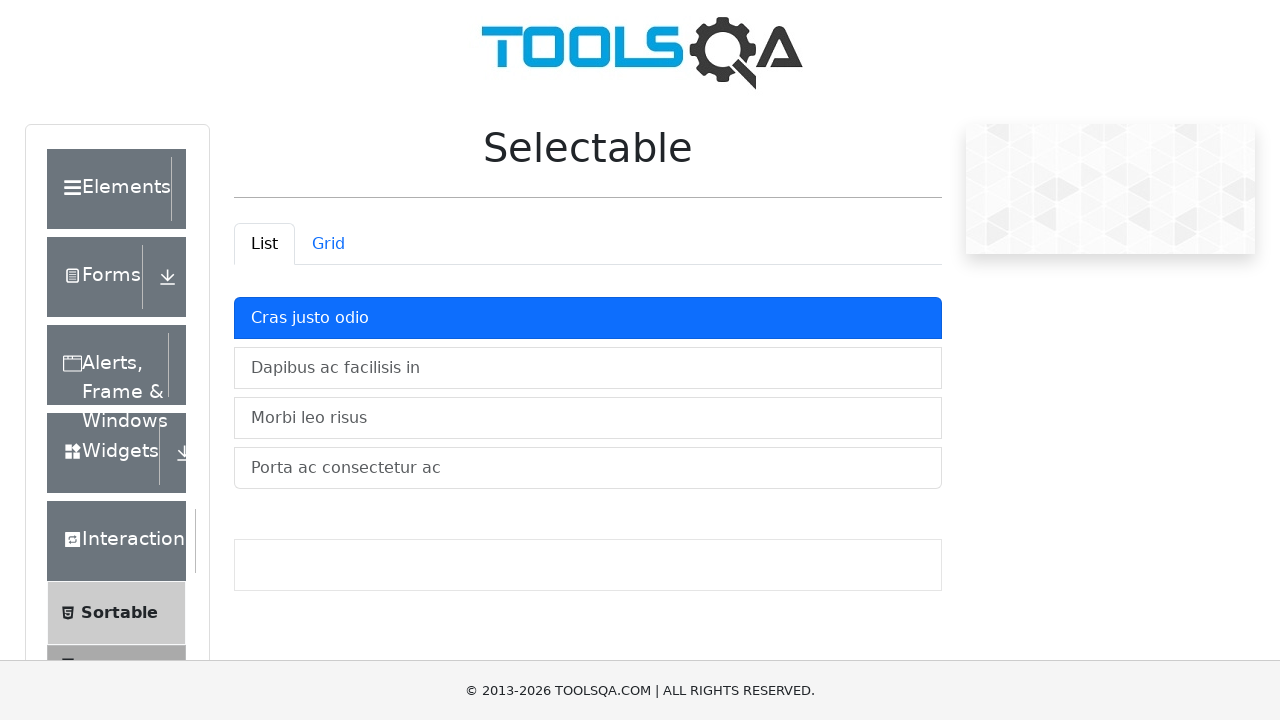

Ctrl+clicked second selectable item at (588, 368) on xpath=//*[@id="verticalListContainer"]/li >> nth=1
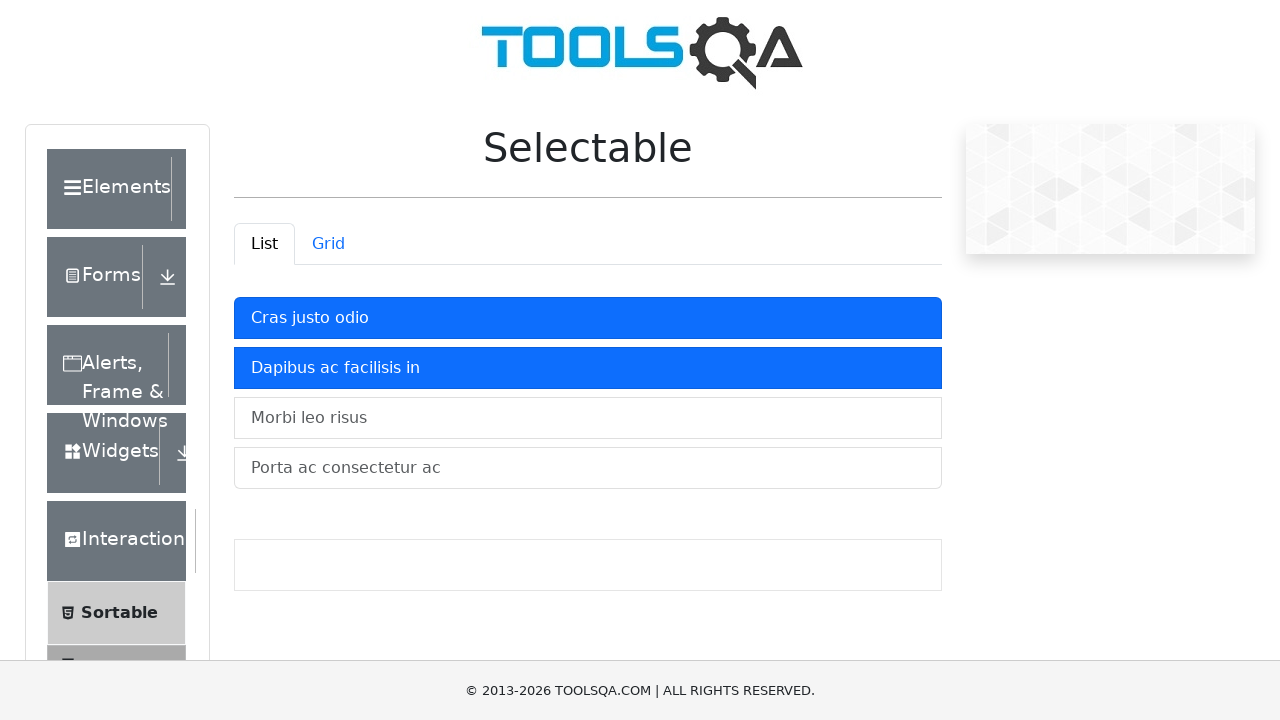

Ctrl+clicked third selectable item at (588, 418) on xpath=//*[@id="verticalListContainer"]/li >> nth=2
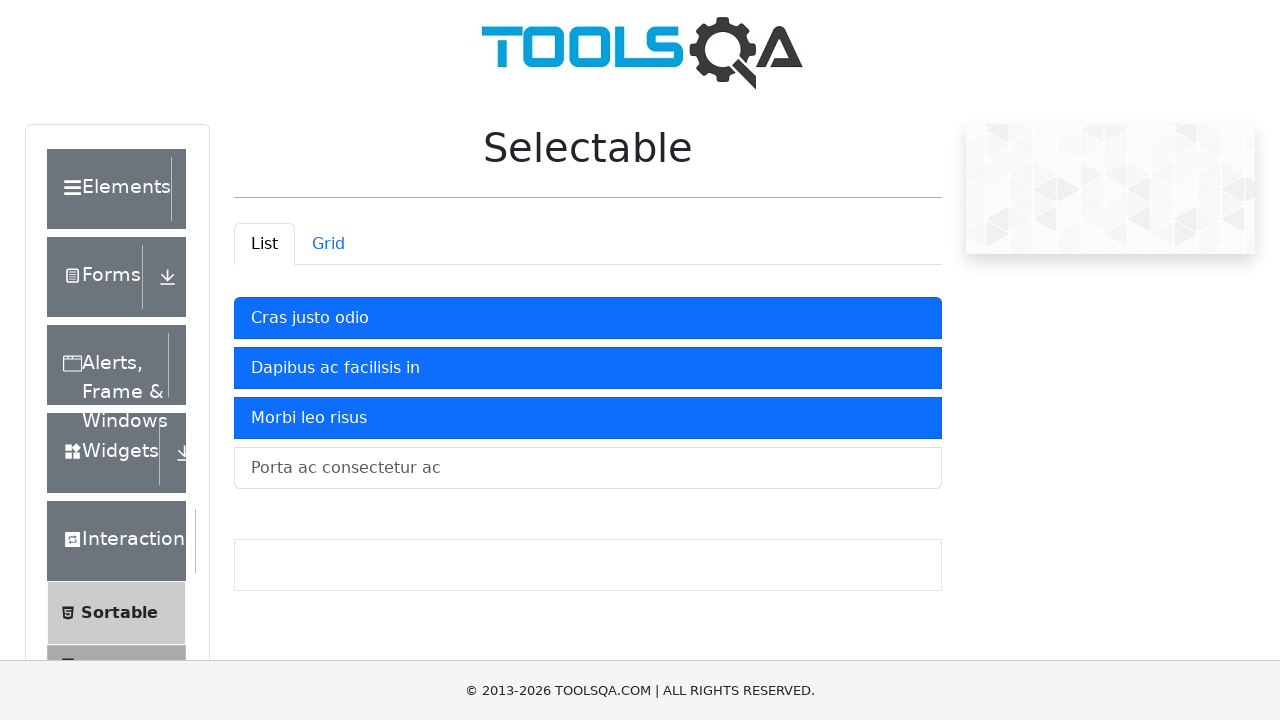

Ctrl+clicked fourth selectable item at (588, 468) on xpath=//*[@id="verticalListContainer"]/li >> nth=3
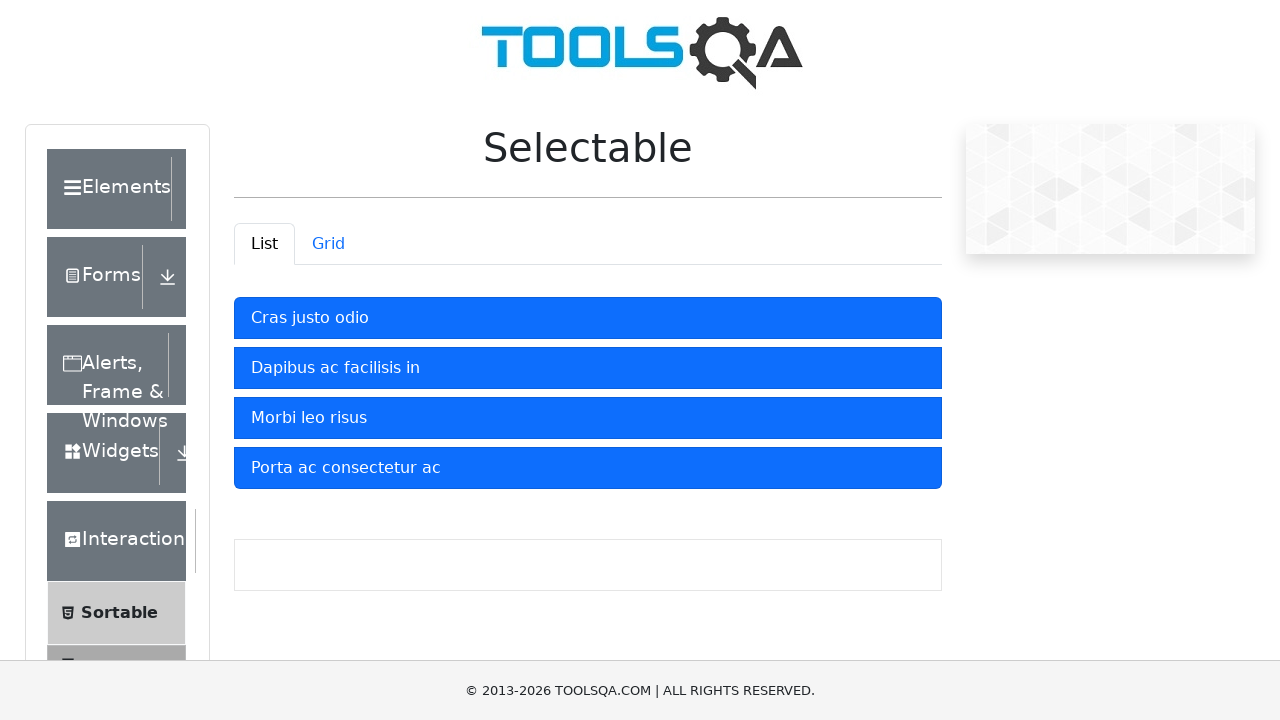

Released Ctrl key to end multi-select mode
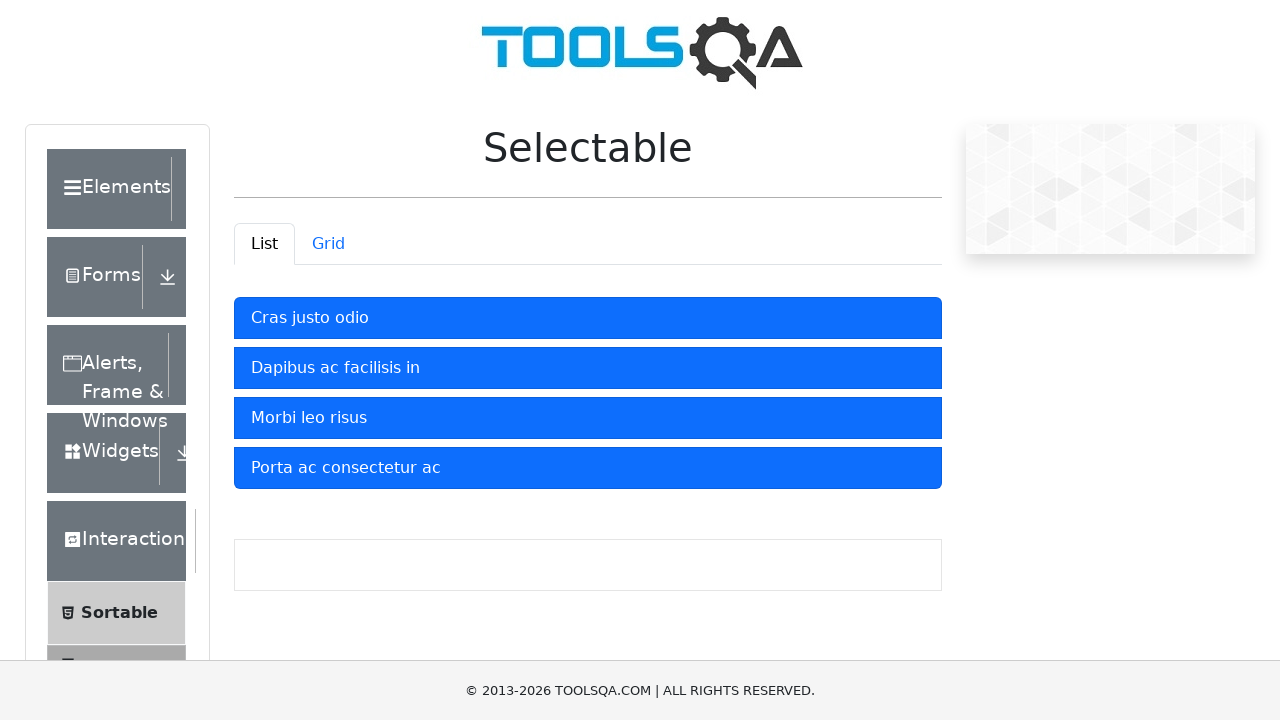

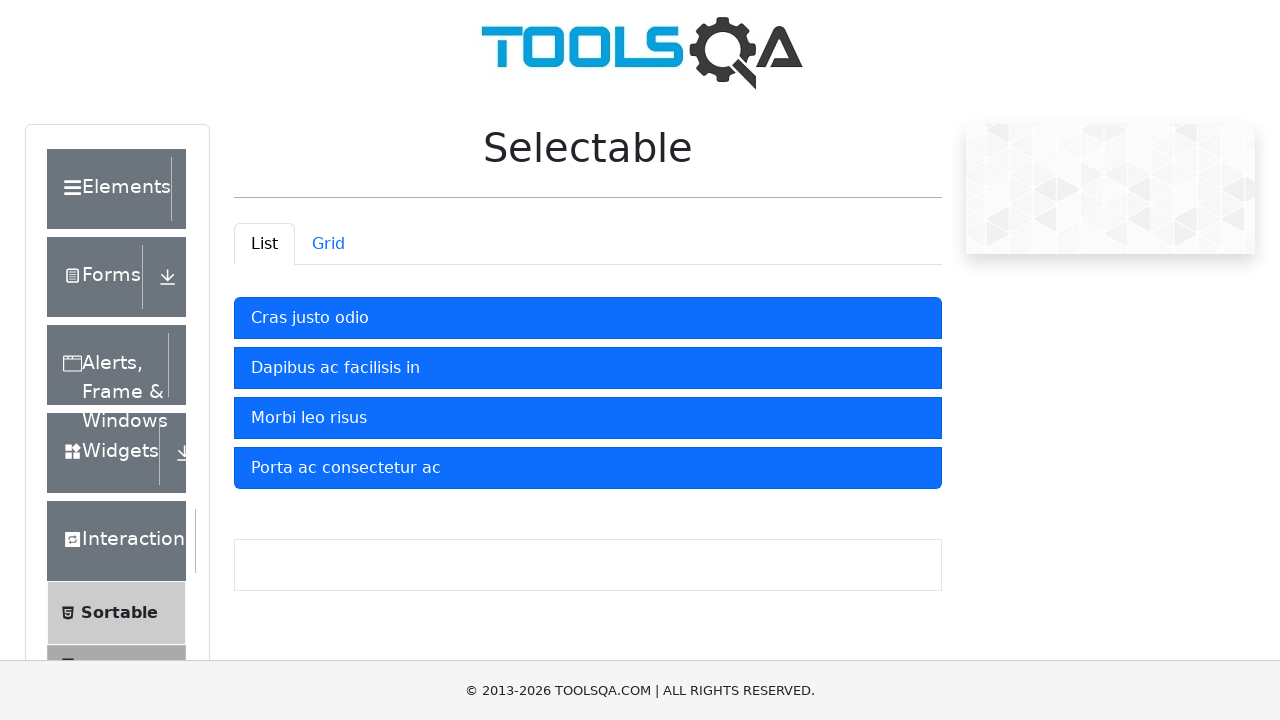